Tests adding todo items to the list by filling the input field and pressing Enter, then verifying the items appear in the list

Starting URL: https://demo.playwright.dev/todomvc

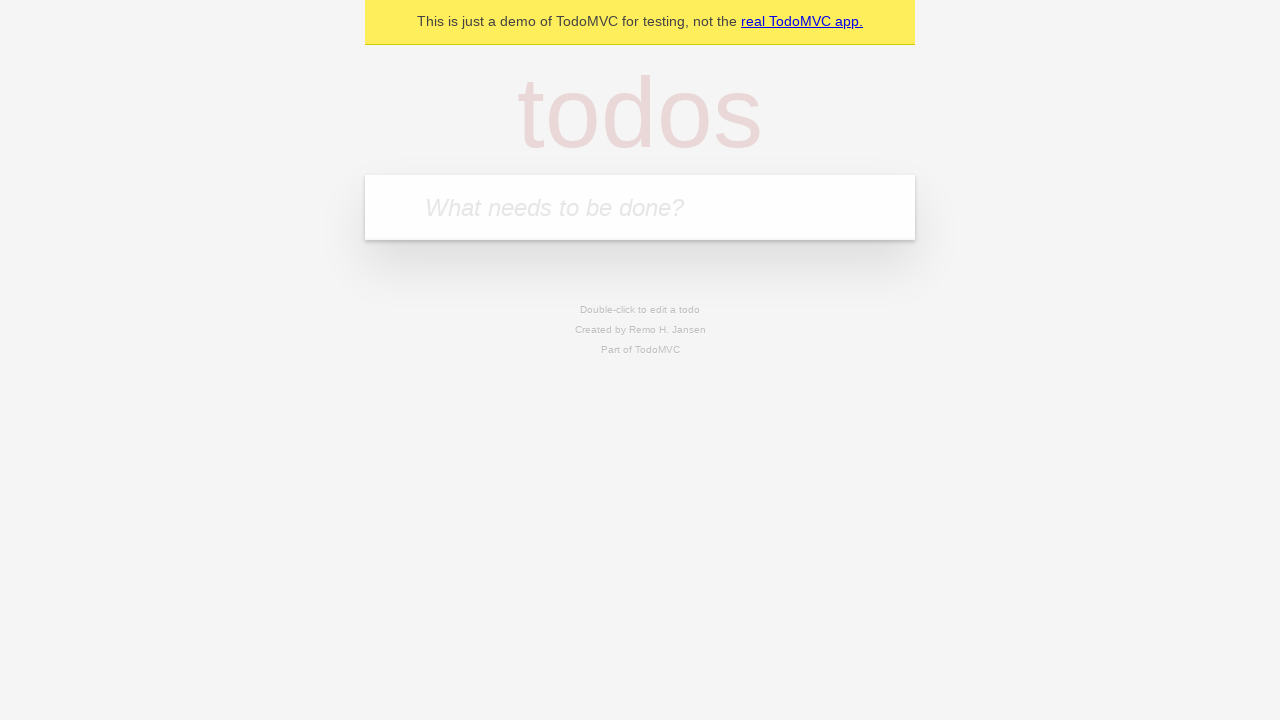

Filled input field with first todo item 'buy some cheese' on internal:attr=[placeholder="What needs to be done?"i]
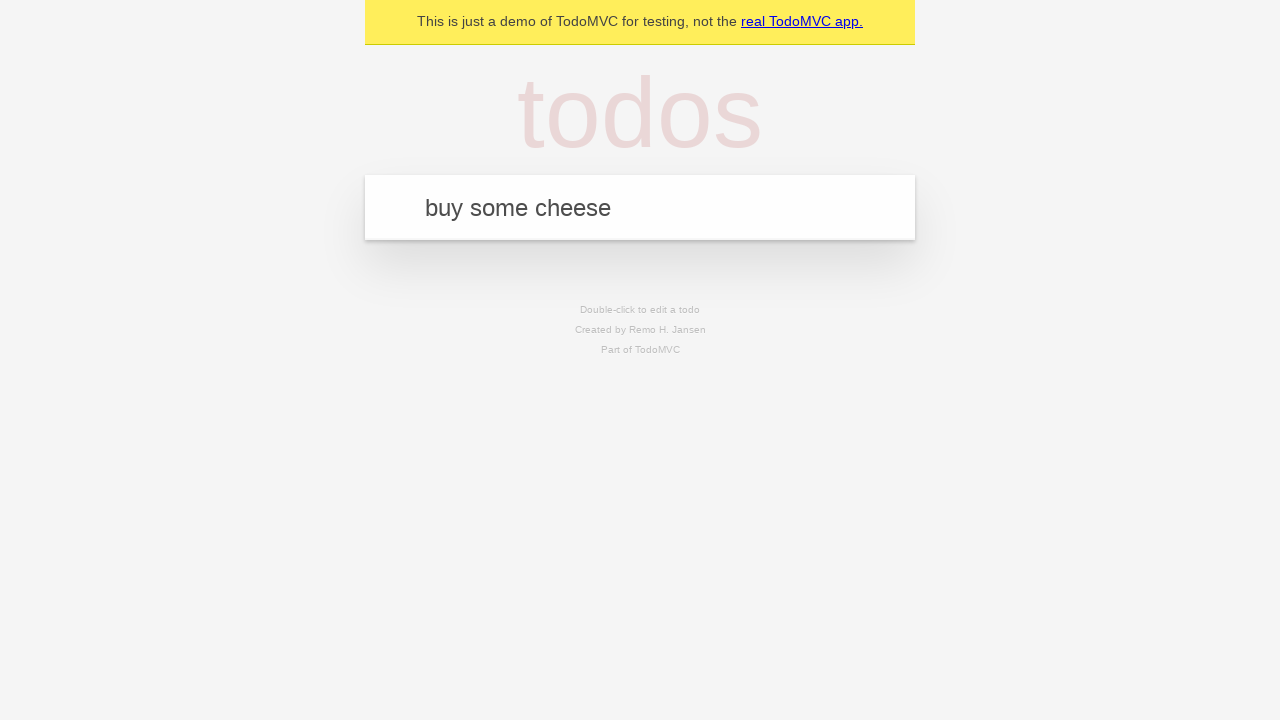

Pressed Enter to submit first todo item on internal:attr=[placeholder="What needs to be done?"i]
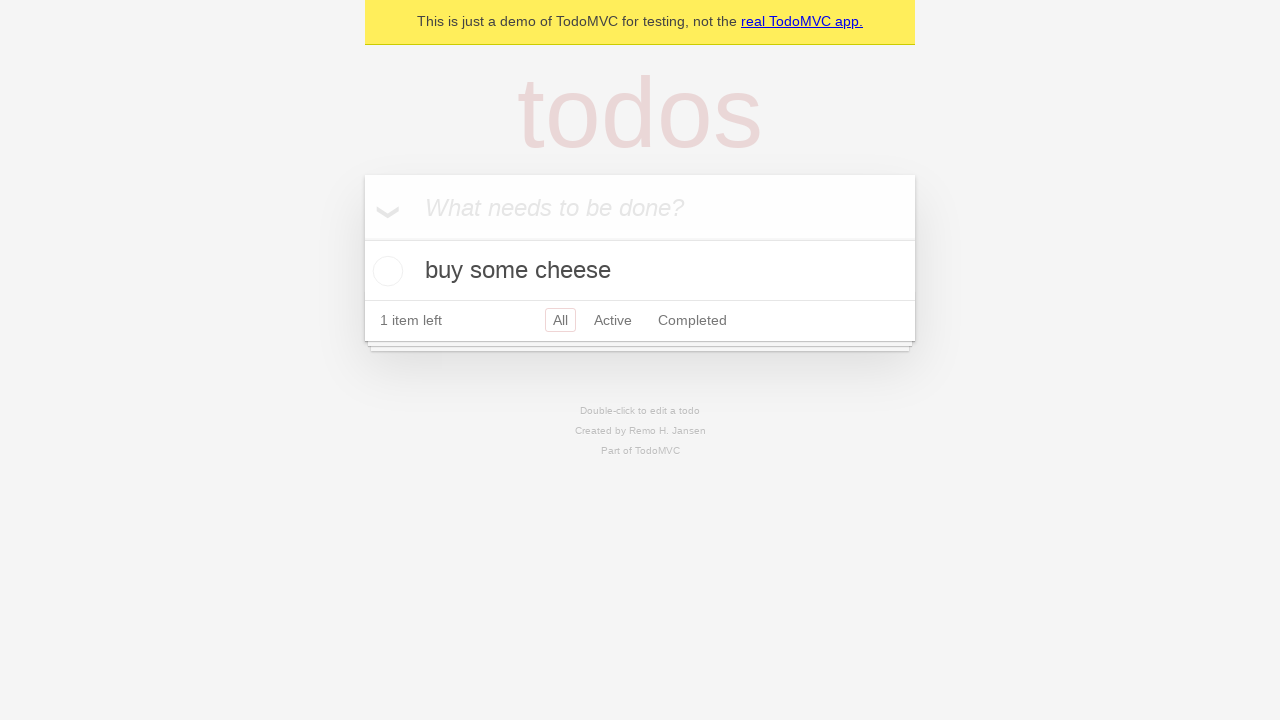

First todo item appeared in the list
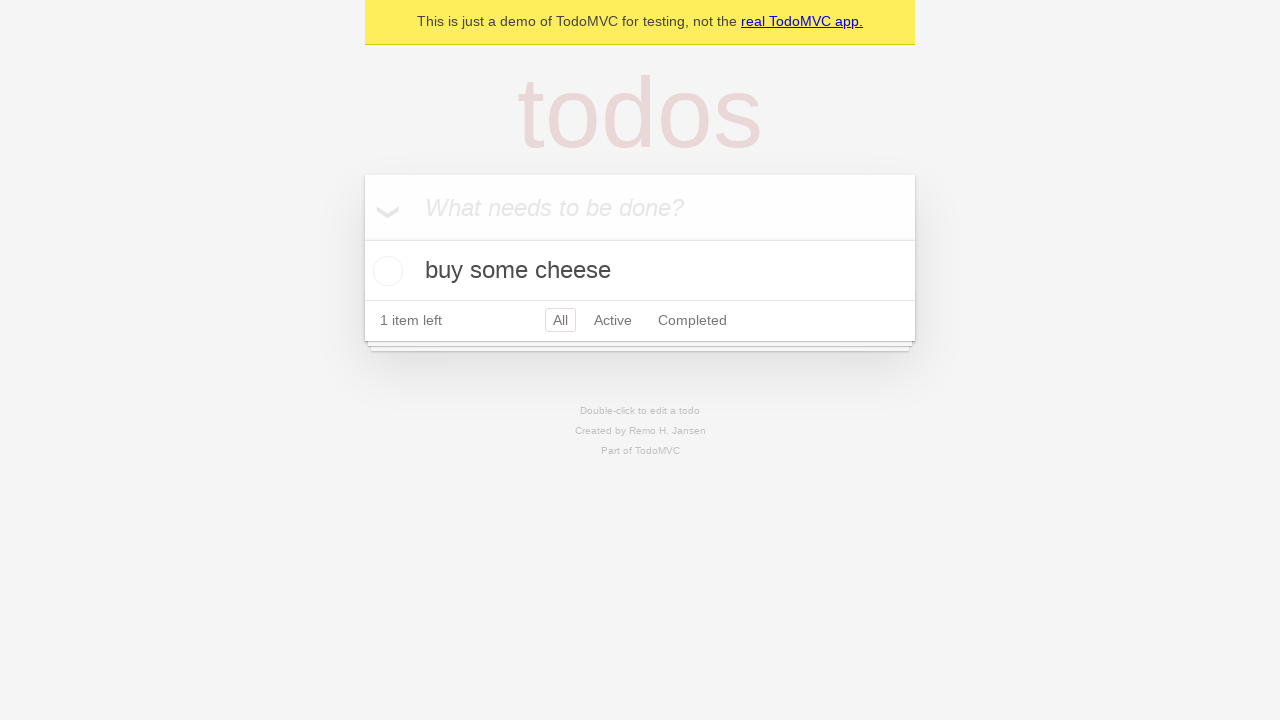

Filled input field with second todo item 'feed the cat' on internal:attr=[placeholder="What needs to be done?"i]
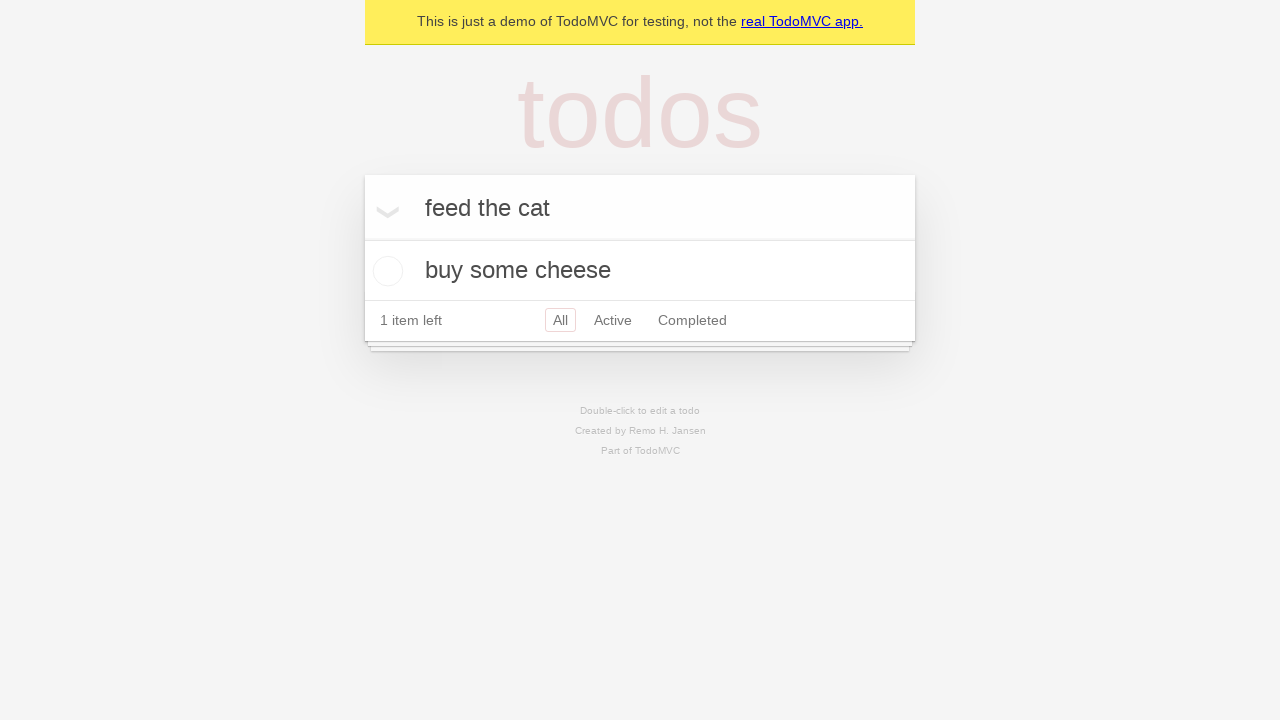

Pressed Enter to submit second todo item on internal:attr=[placeholder="What needs to be done?"i]
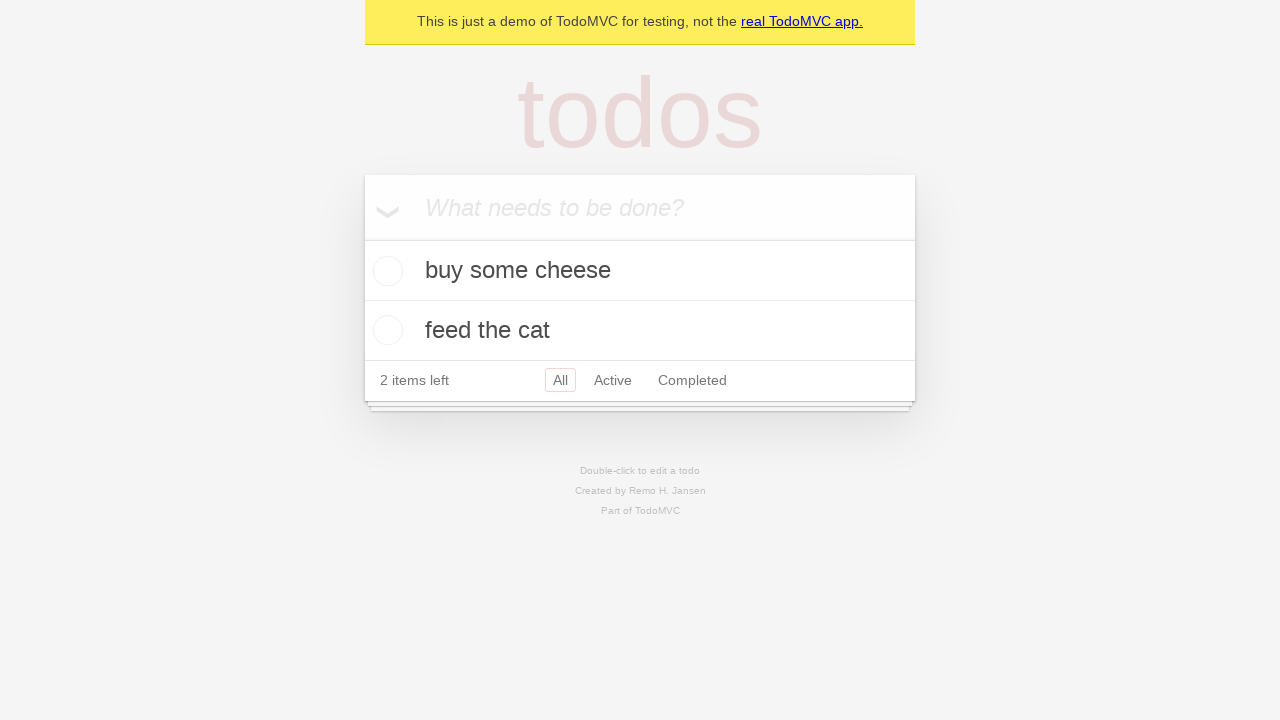

Second todo item appeared in the list
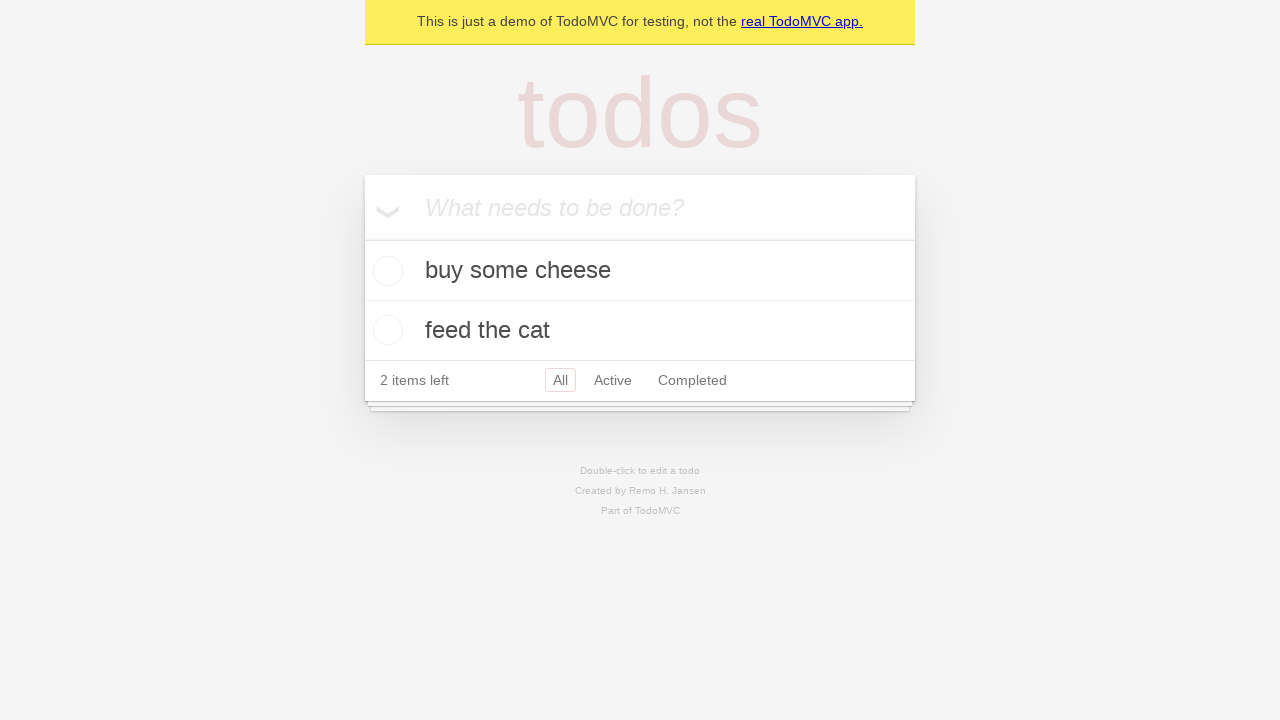

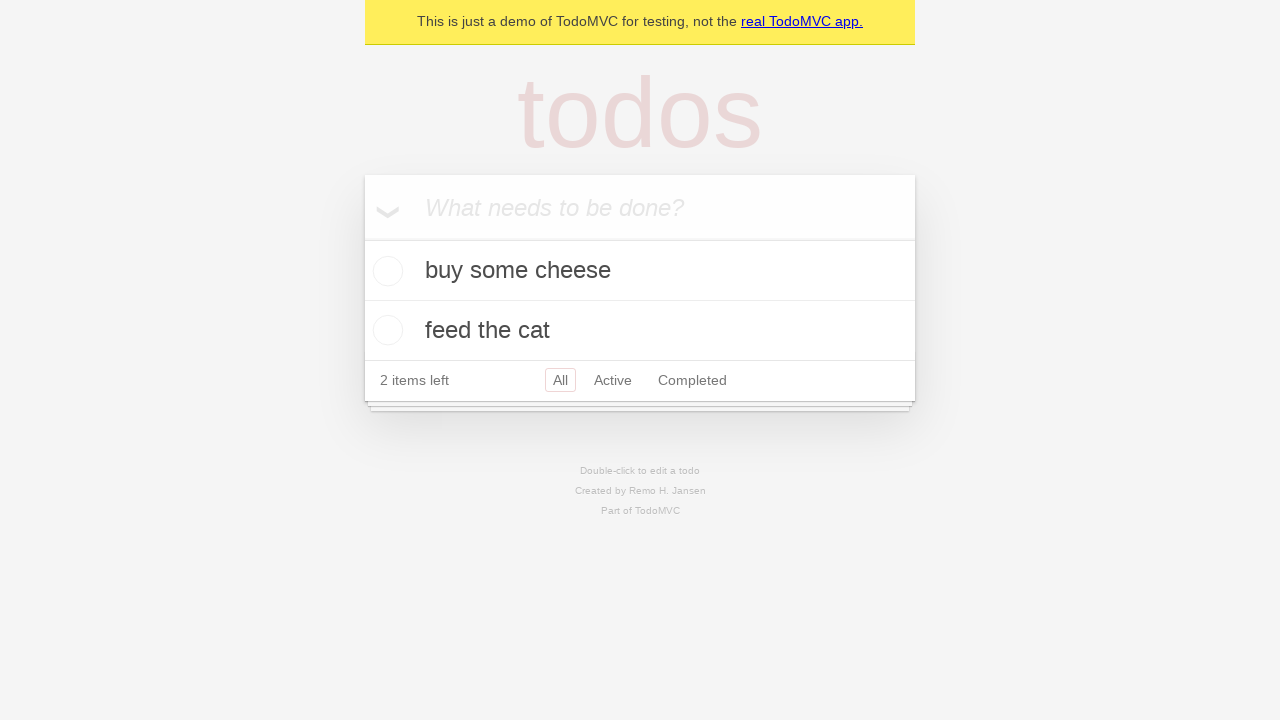